Tests a web form by filling password and textarea fields, selecting a dropdown option, toggling checkboxes, and submitting the form to verify success message

Starting URL: https://www.selenium.dev/selenium/web/web-form.html

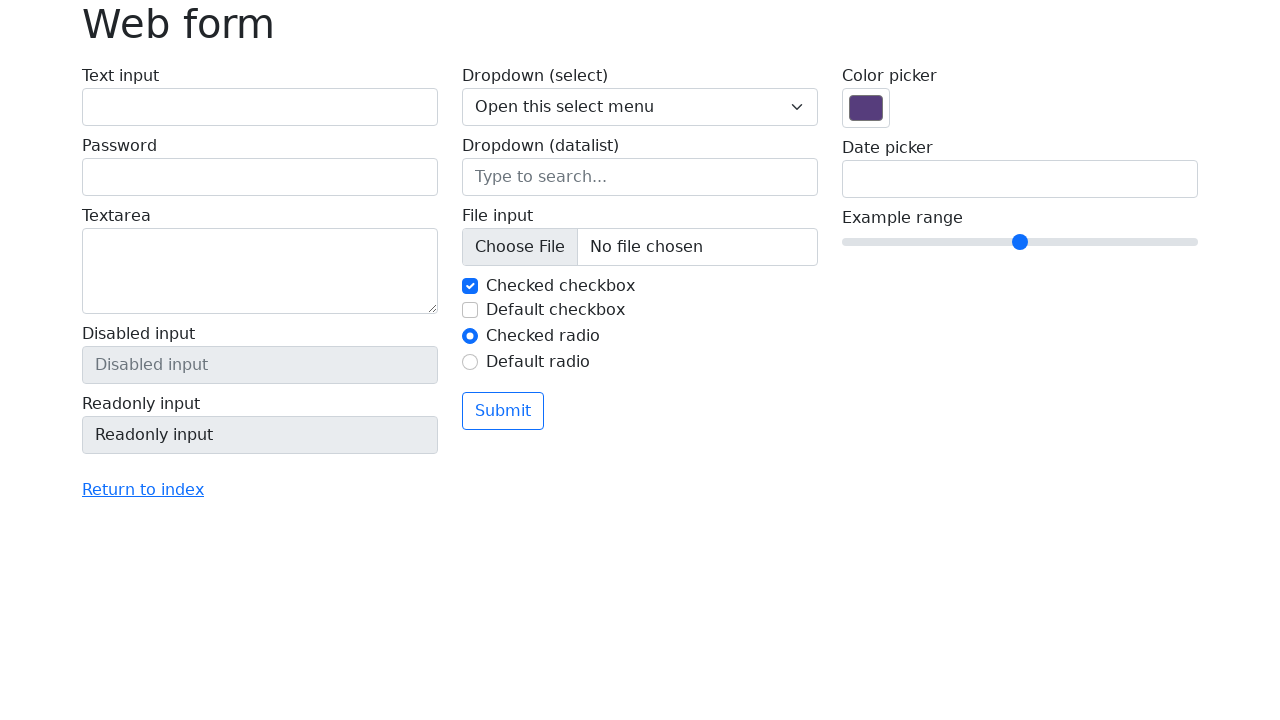

Filled password field with '123456' on input[name='my-password']
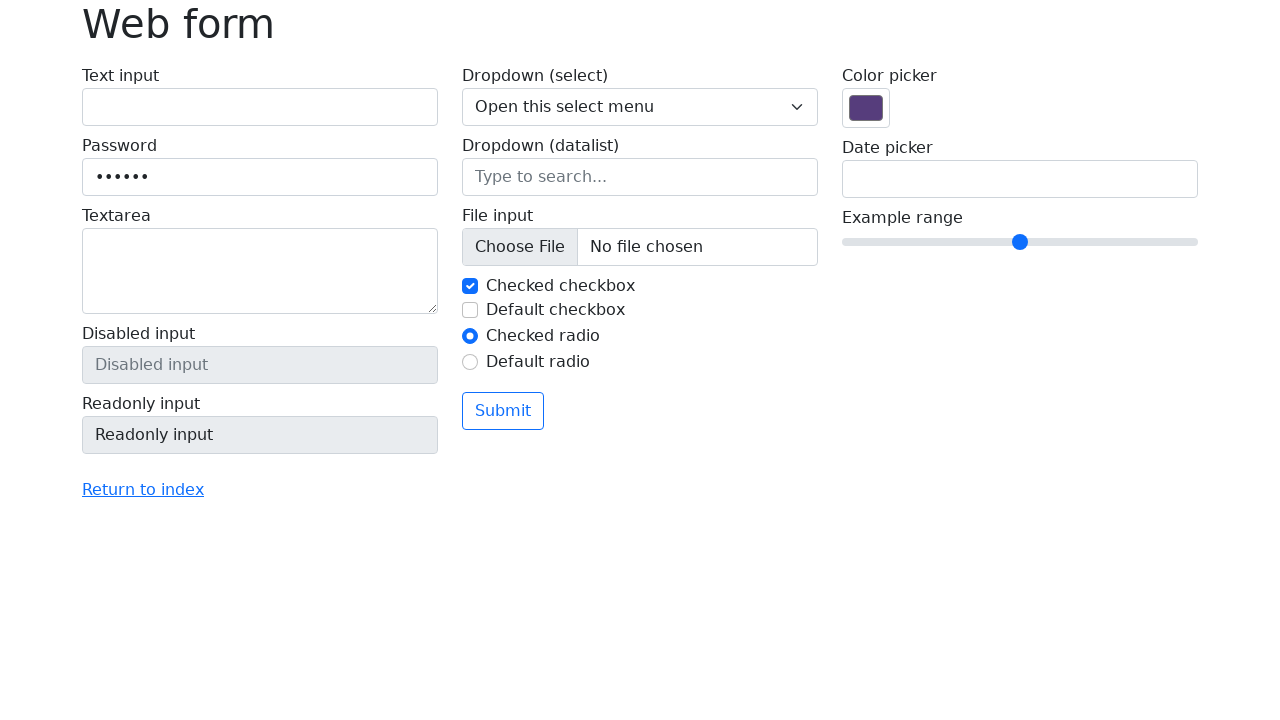

Filled textarea field with 'lorem ipsum ...' on textarea[name='my-textarea']
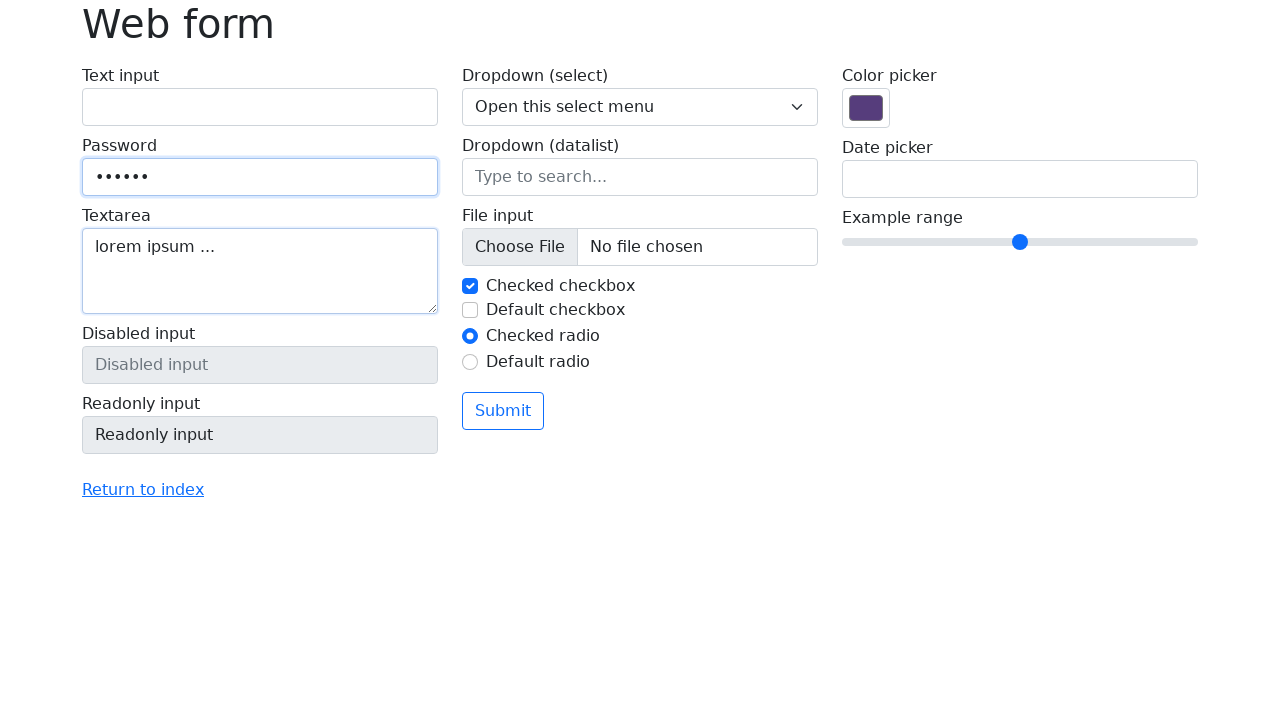

Selected 'Two' from dropdown menu on .form-select
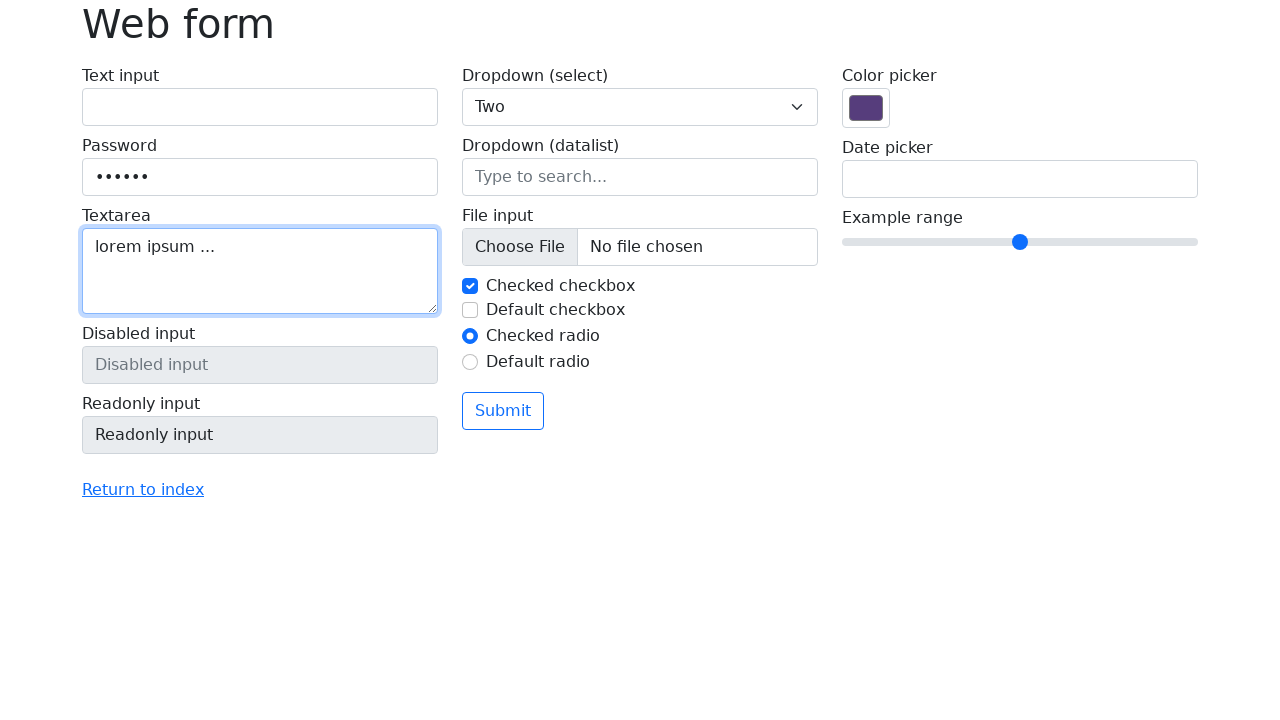

Clicked first checkbox to uncheck it at (470, 286) on #my-check-1
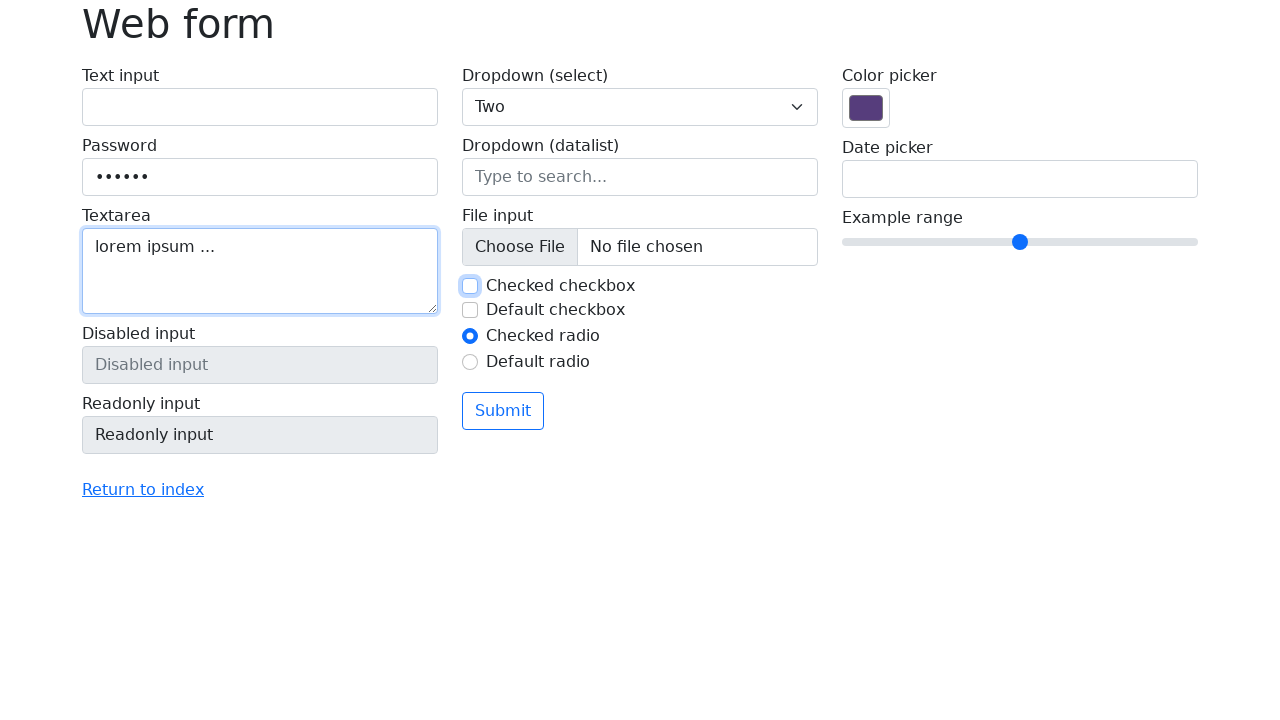

Clicked second checkbox to check it at (470, 310) on #my-check-2
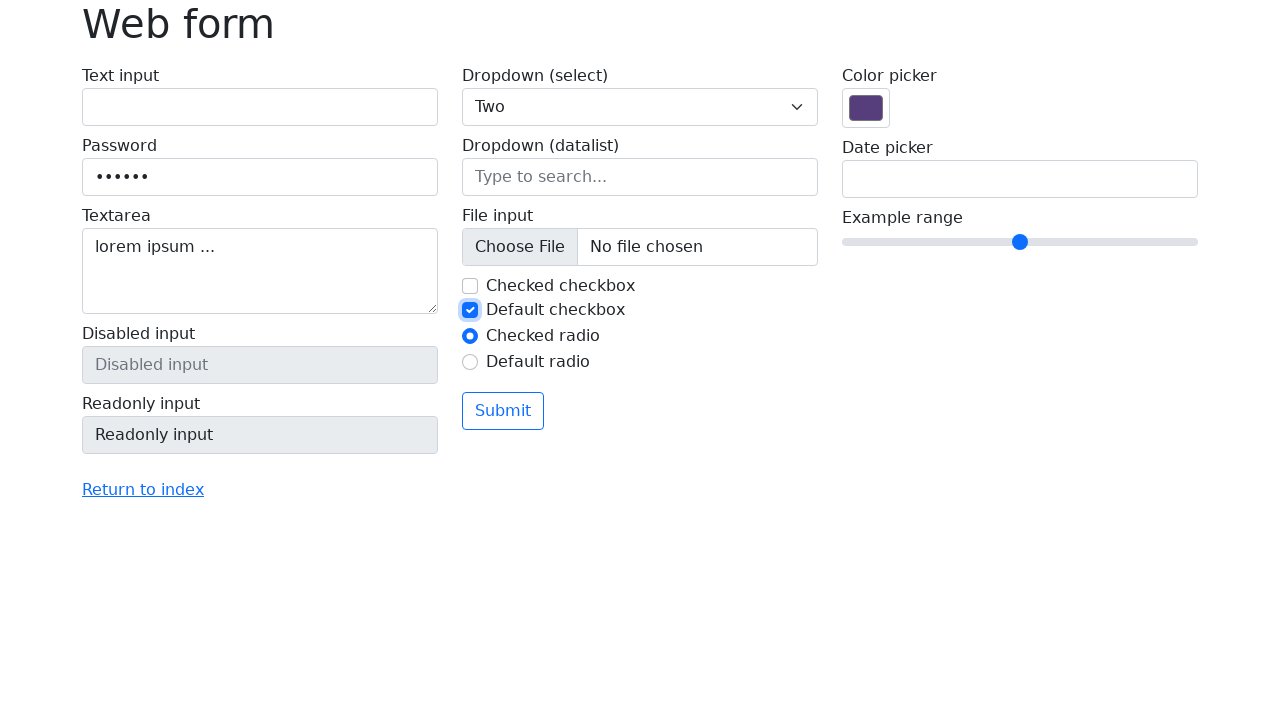

Clicked submit button to submit the form at (503, 411) on button
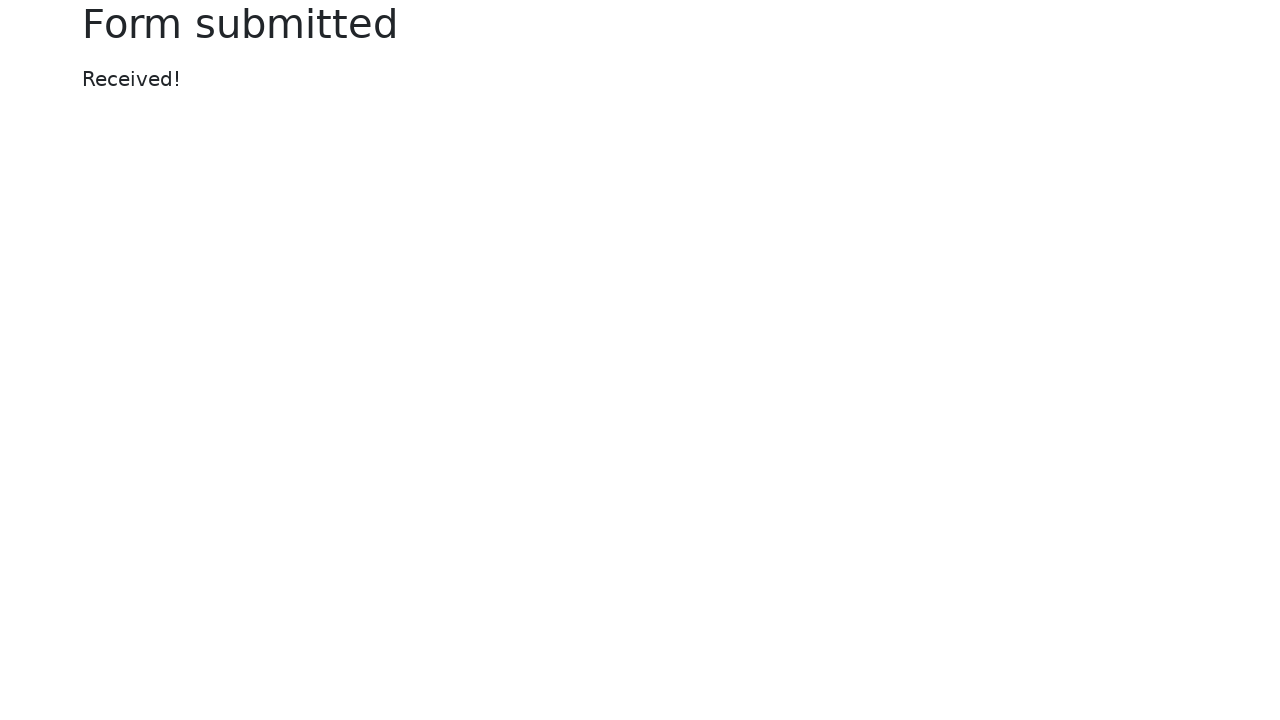

Success message appeared after form submission
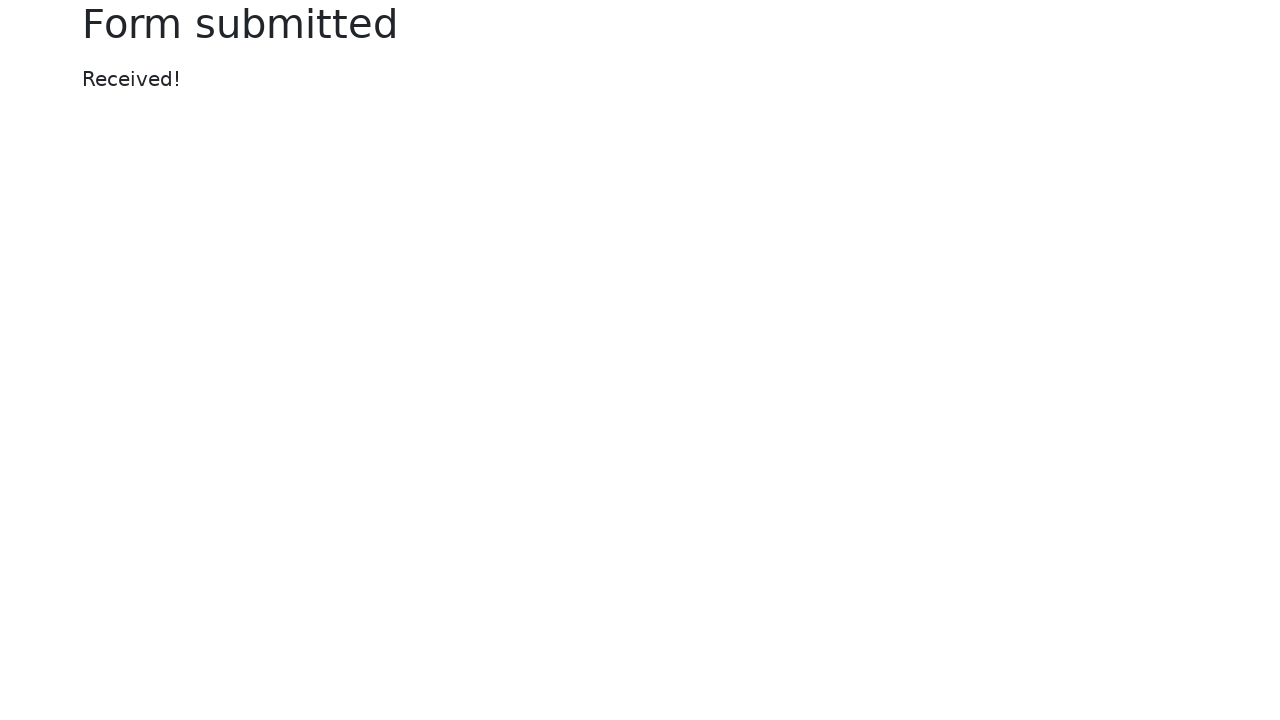

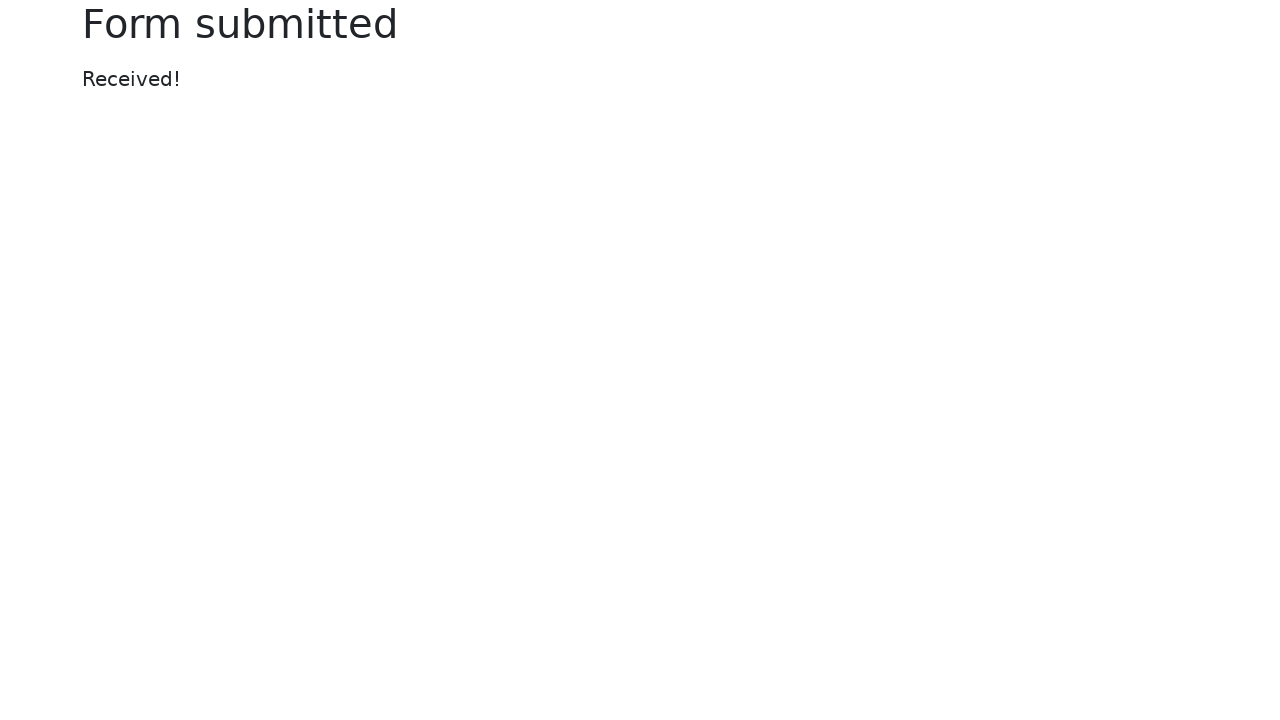